Tests confirm box alert by clicking confirm button and accepting or dismissing the confirmation dialog

Starting URL: https://www.hyrtutorials.com/p/alertsdemo.html

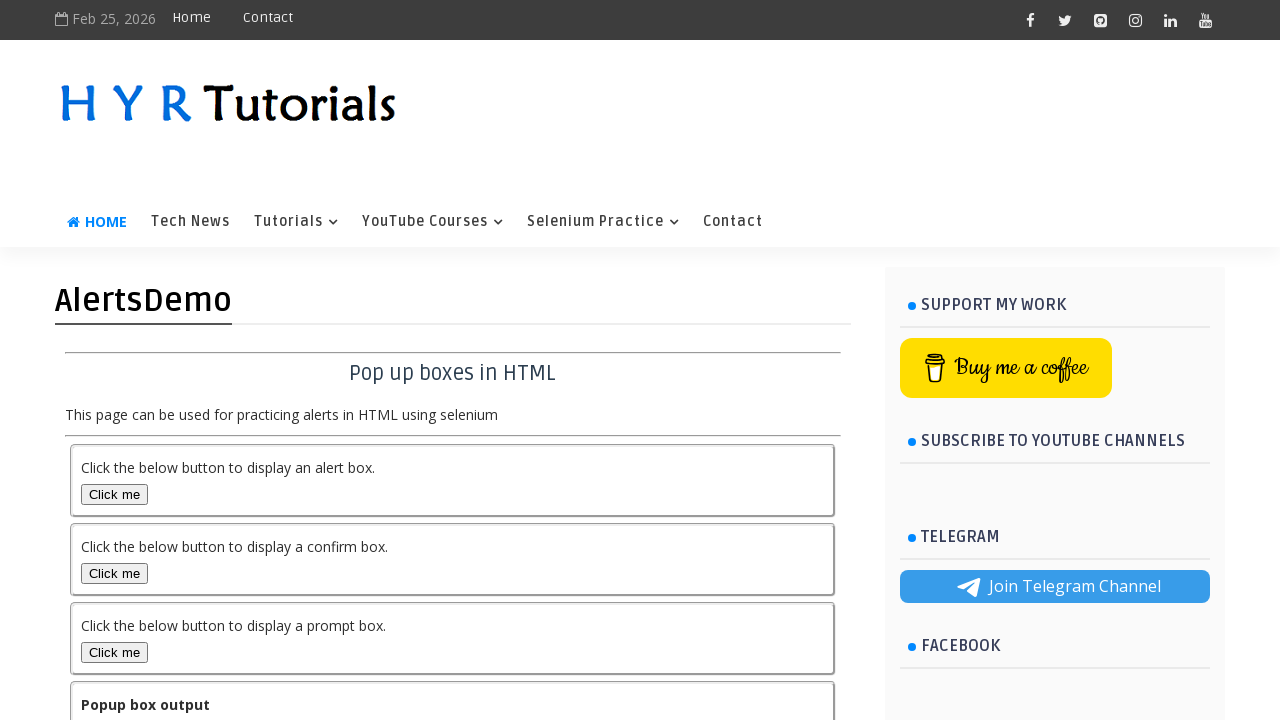

Clicked confirm box button at (114, 573) on #confirmBox
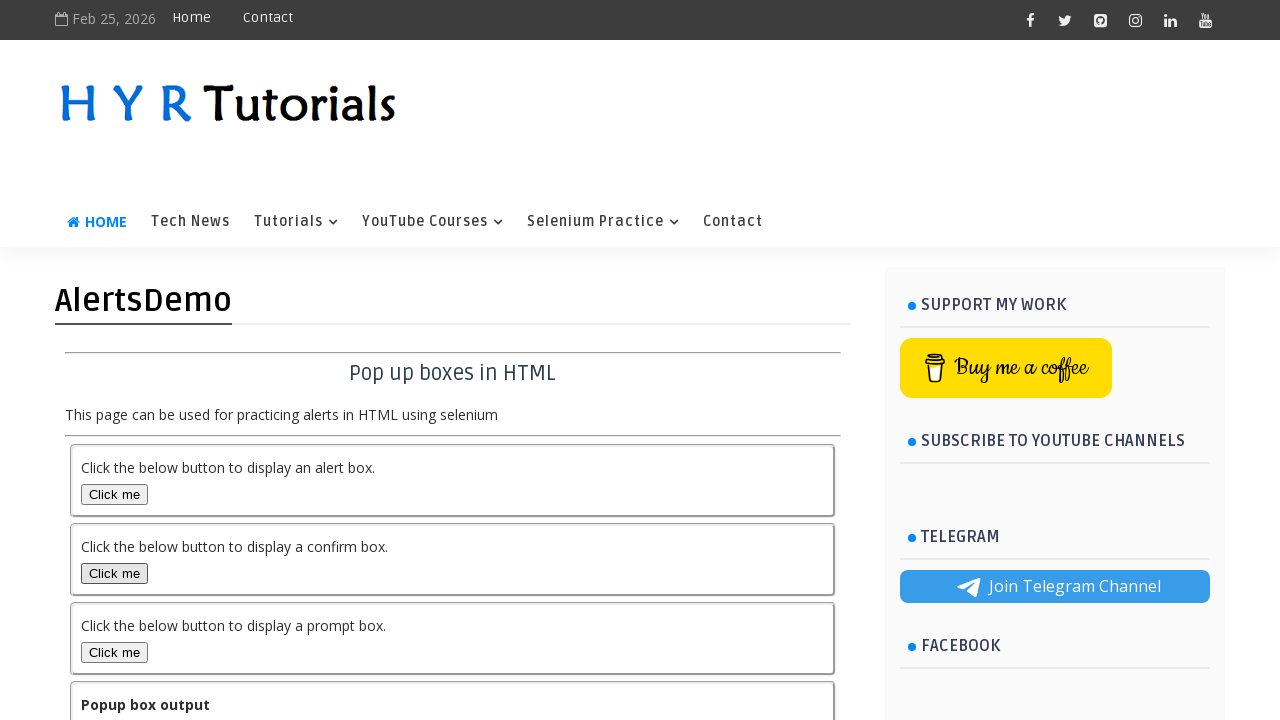

Set up dialog handler to accept confirmation
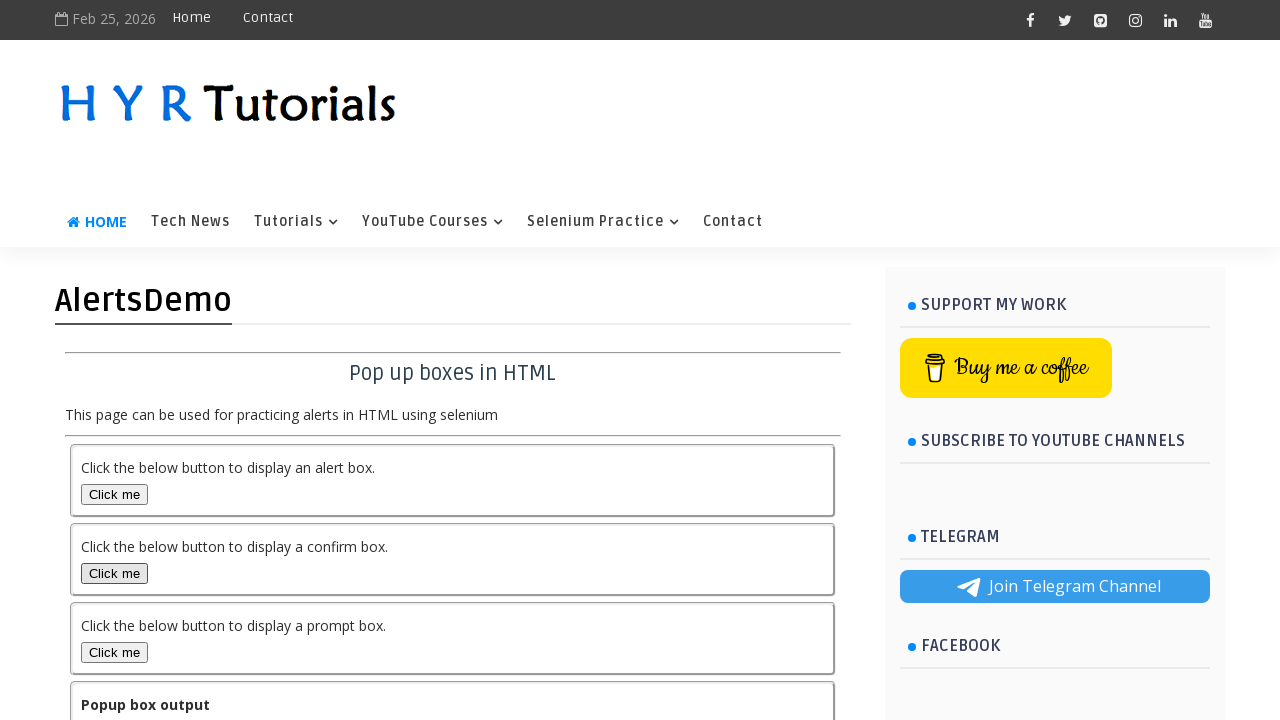

Clicked confirm box button to trigger dialog at (114, 573) on #confirmBox
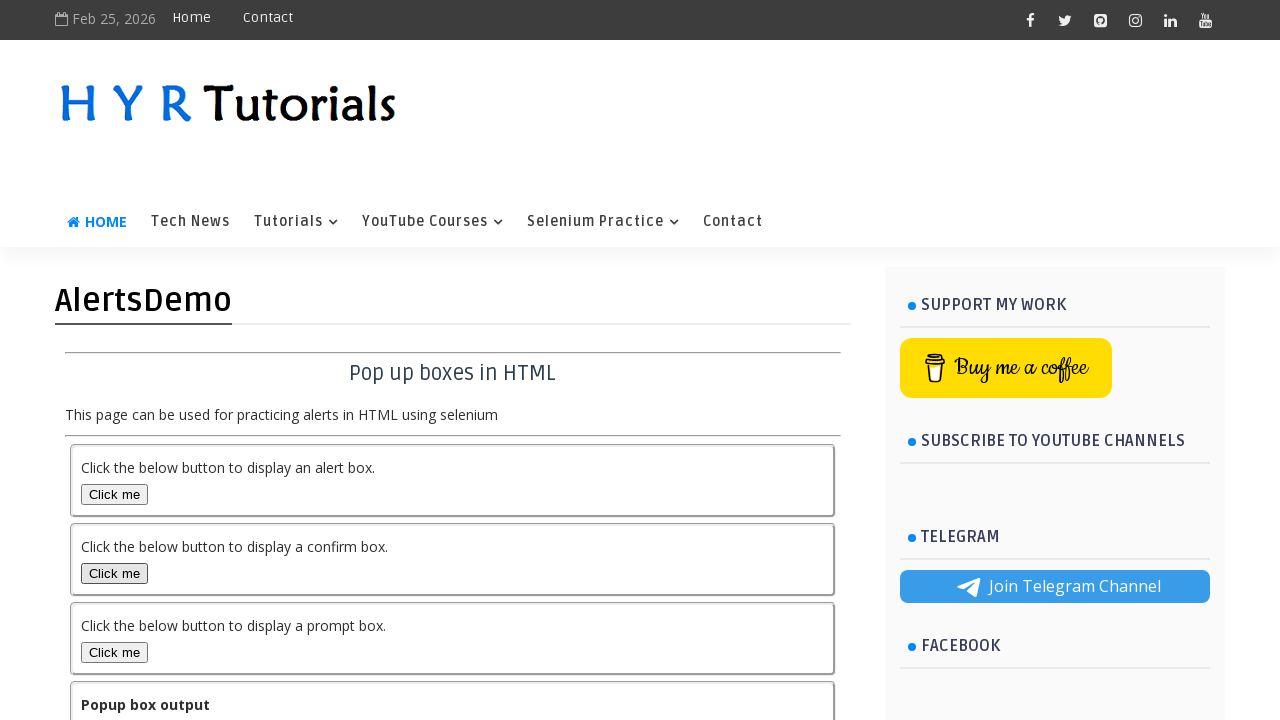

Located output element
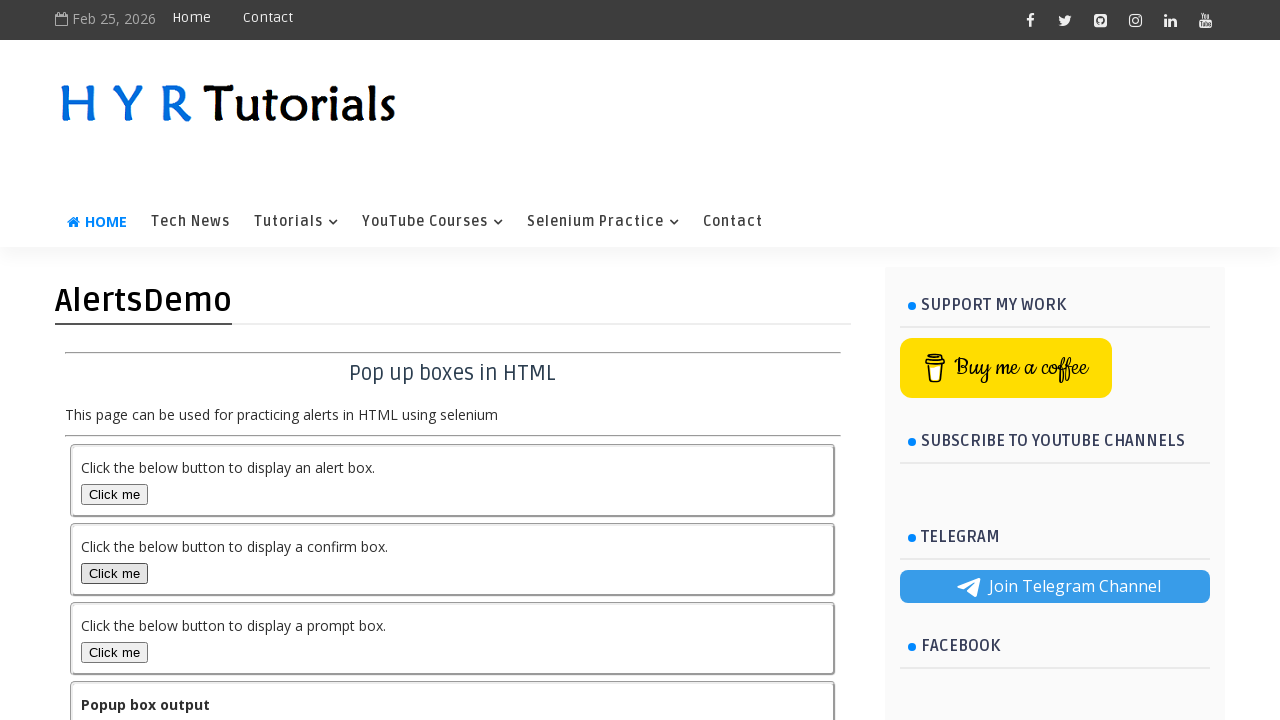

Retrieved output text: You pressed OK in confirmation popup
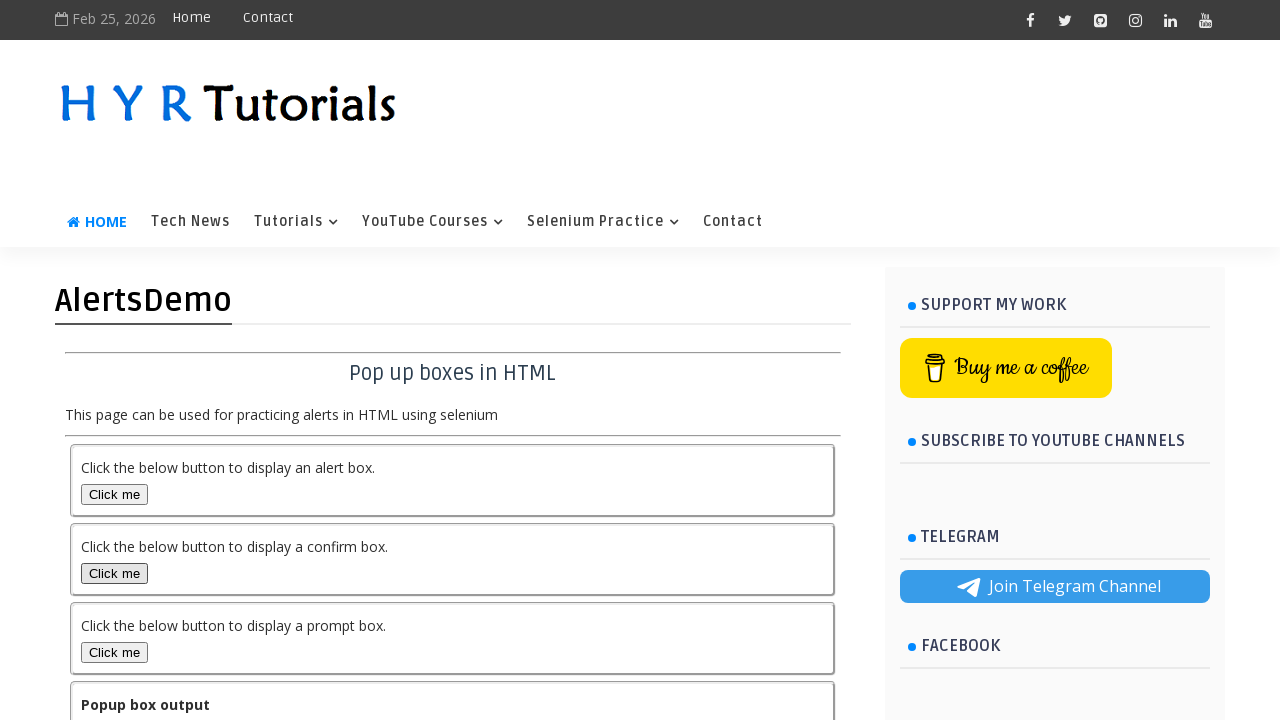

Printed output text to console
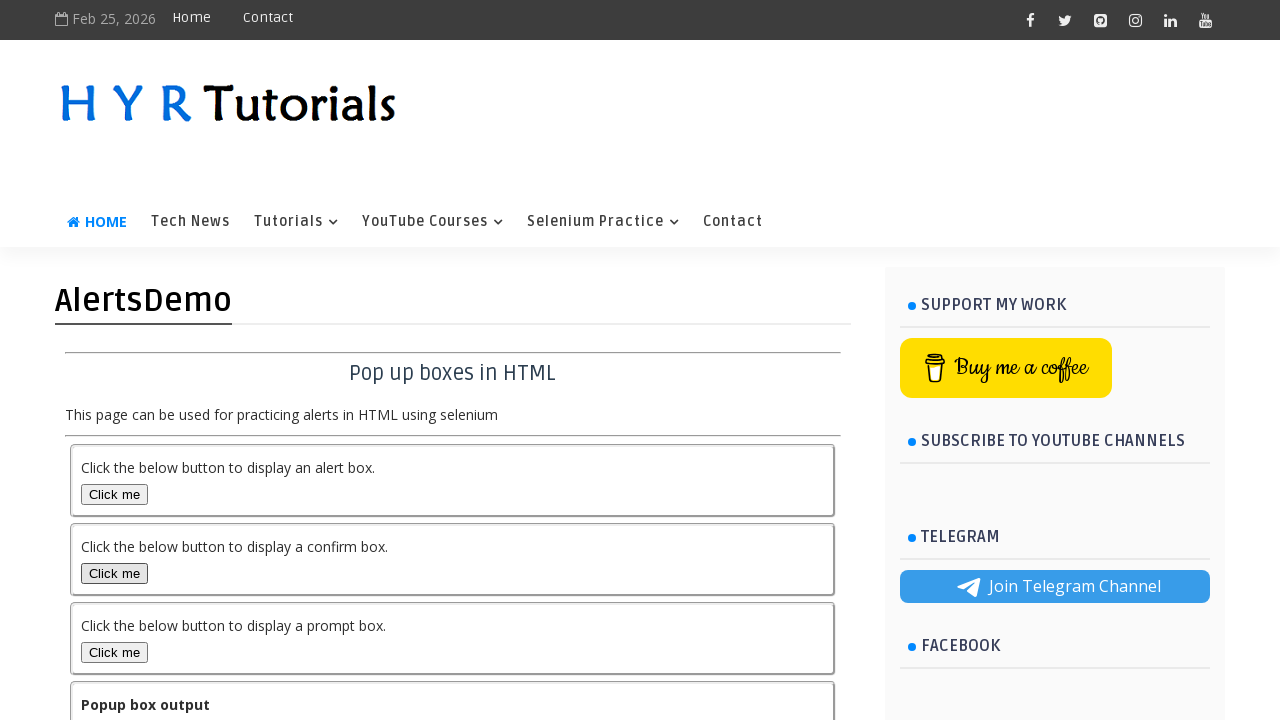

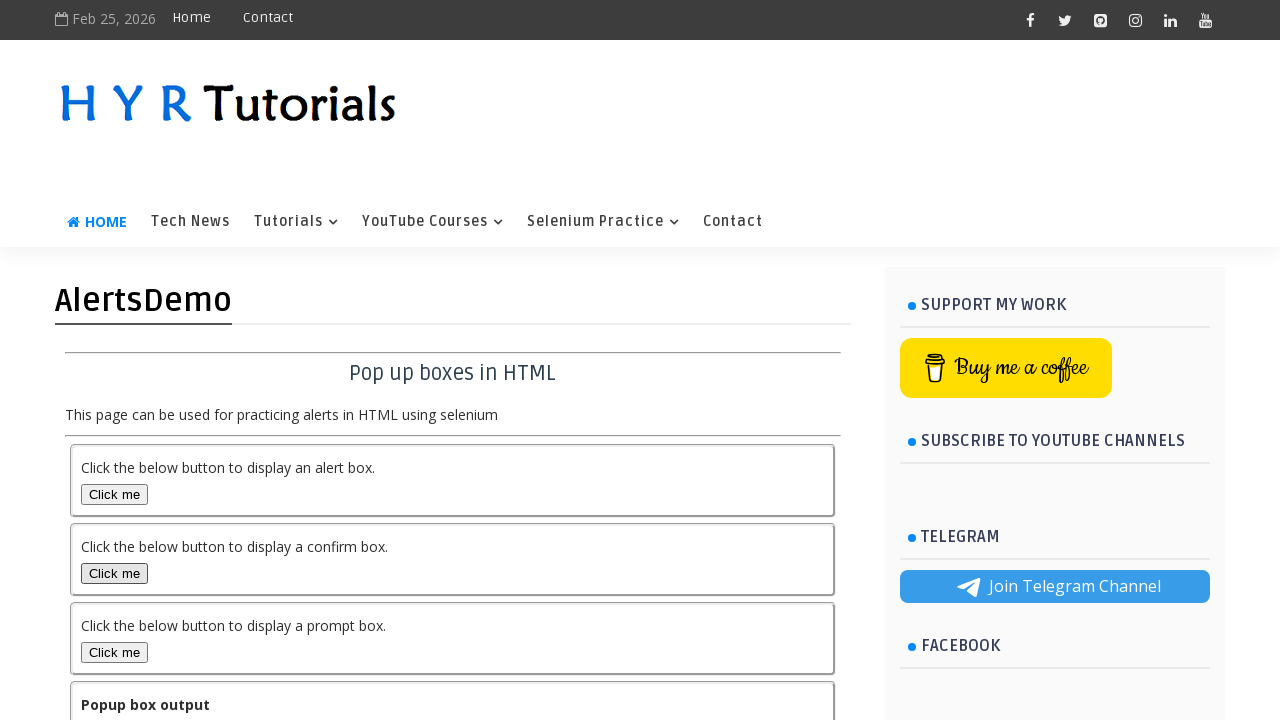